Tests that clicking the close button on the error message dismisses the error icon elements after an invalid login attempt

Starting URL: https://www.saucedemo.com/

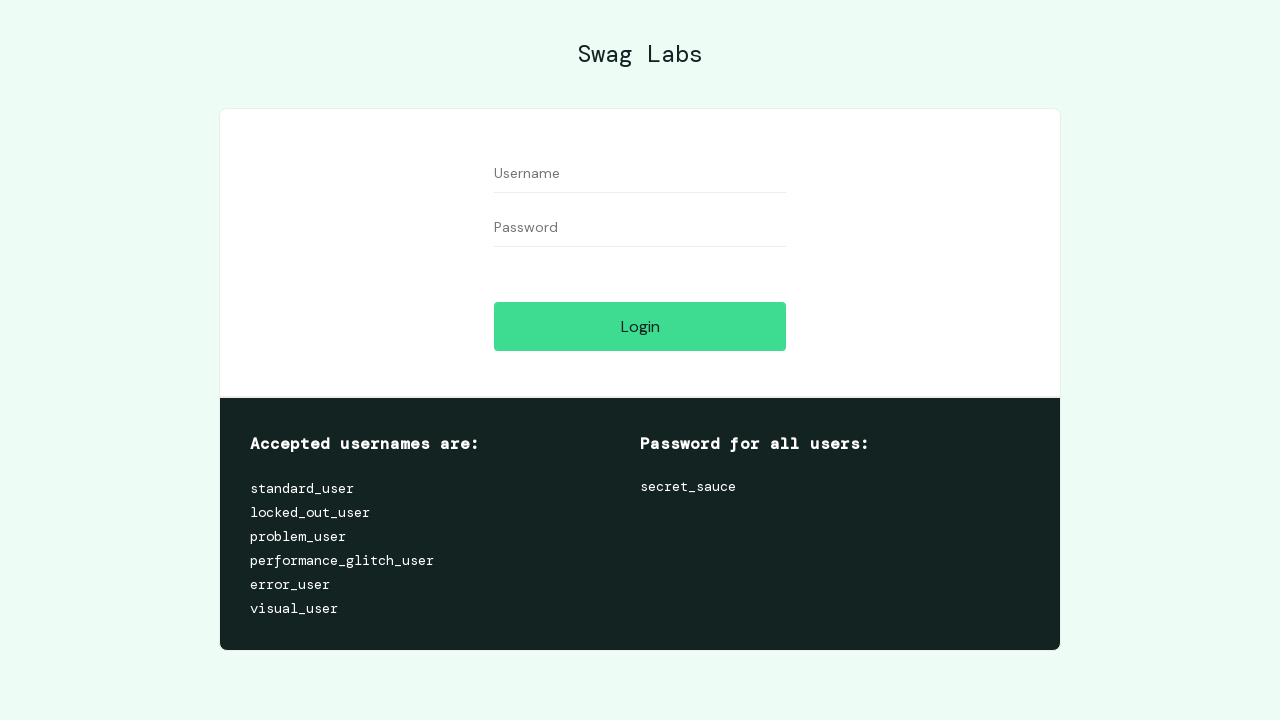

Username field is now visible
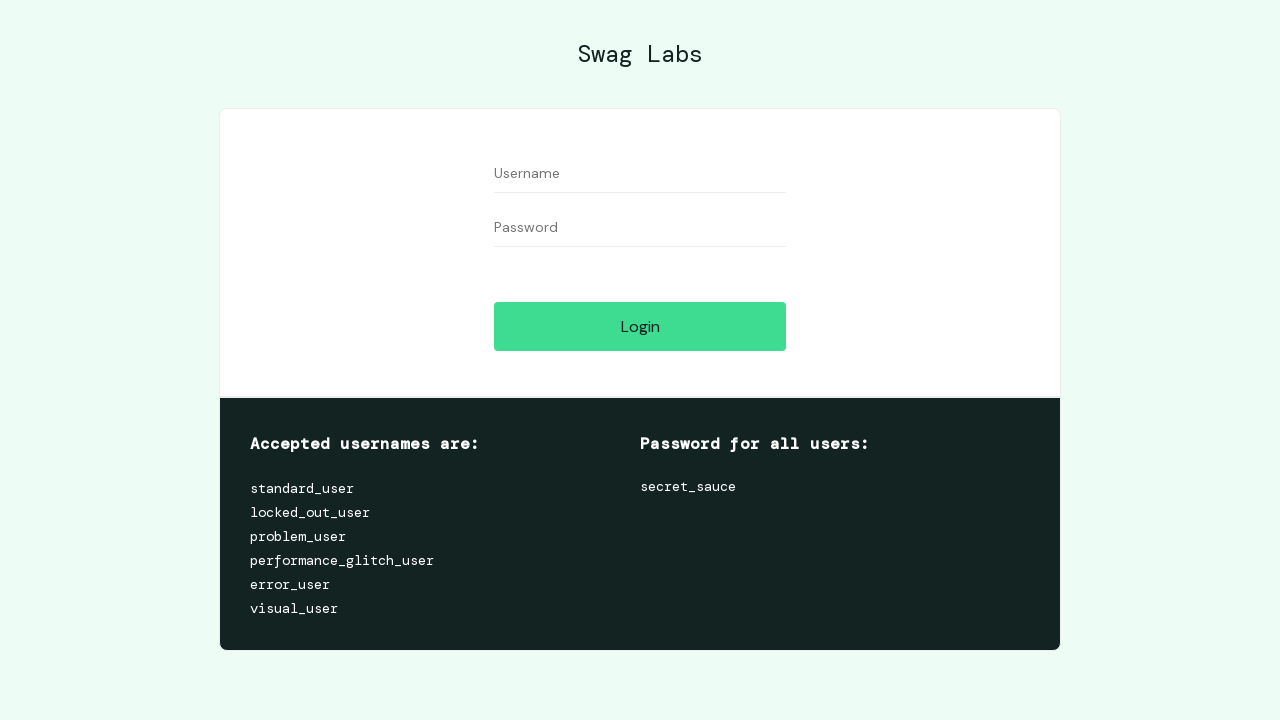

Filled username field with 'close_icon_test' on #user-name
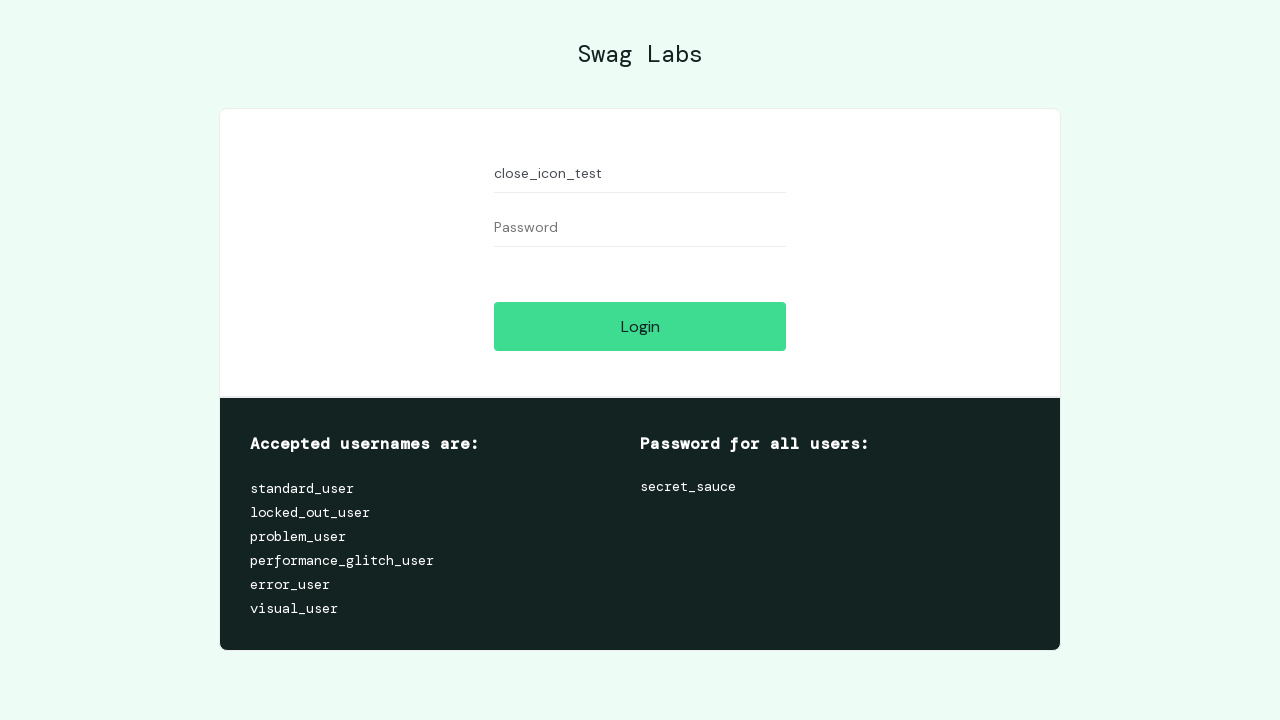

Filled password field with 'close-button' on #password
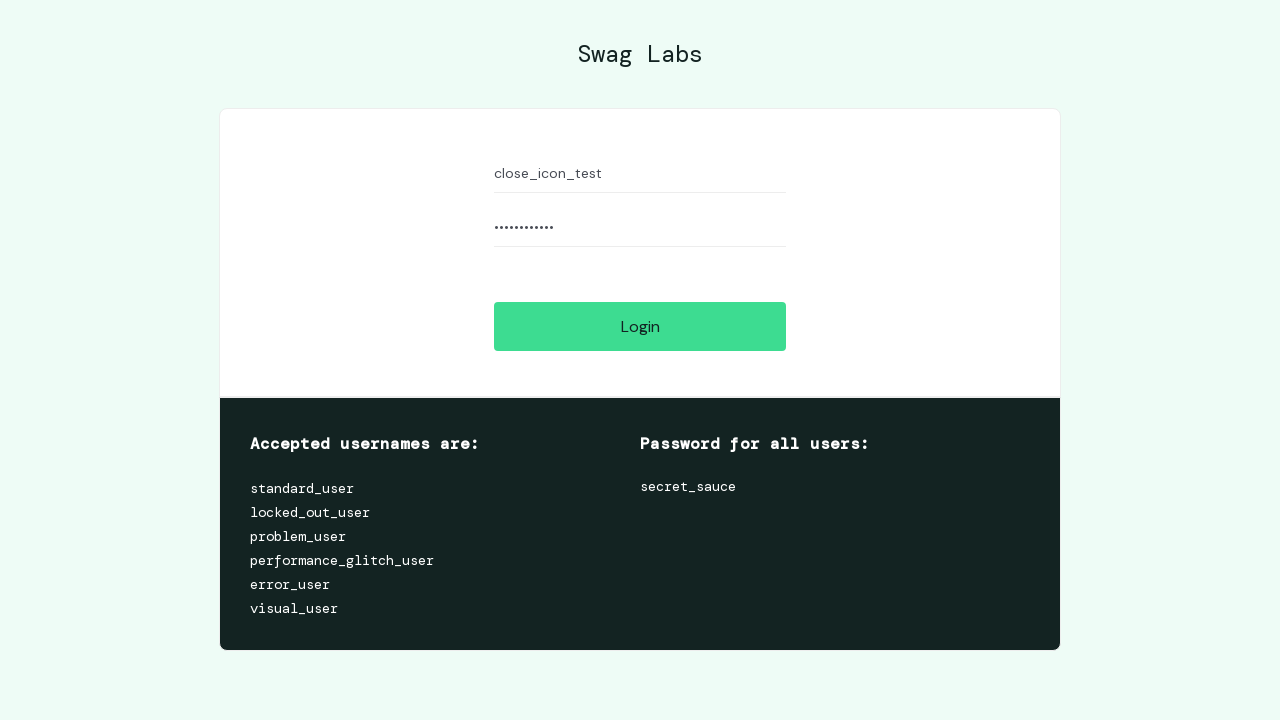

Clicked login button with invalid credentials at (640, 326) on #login-button
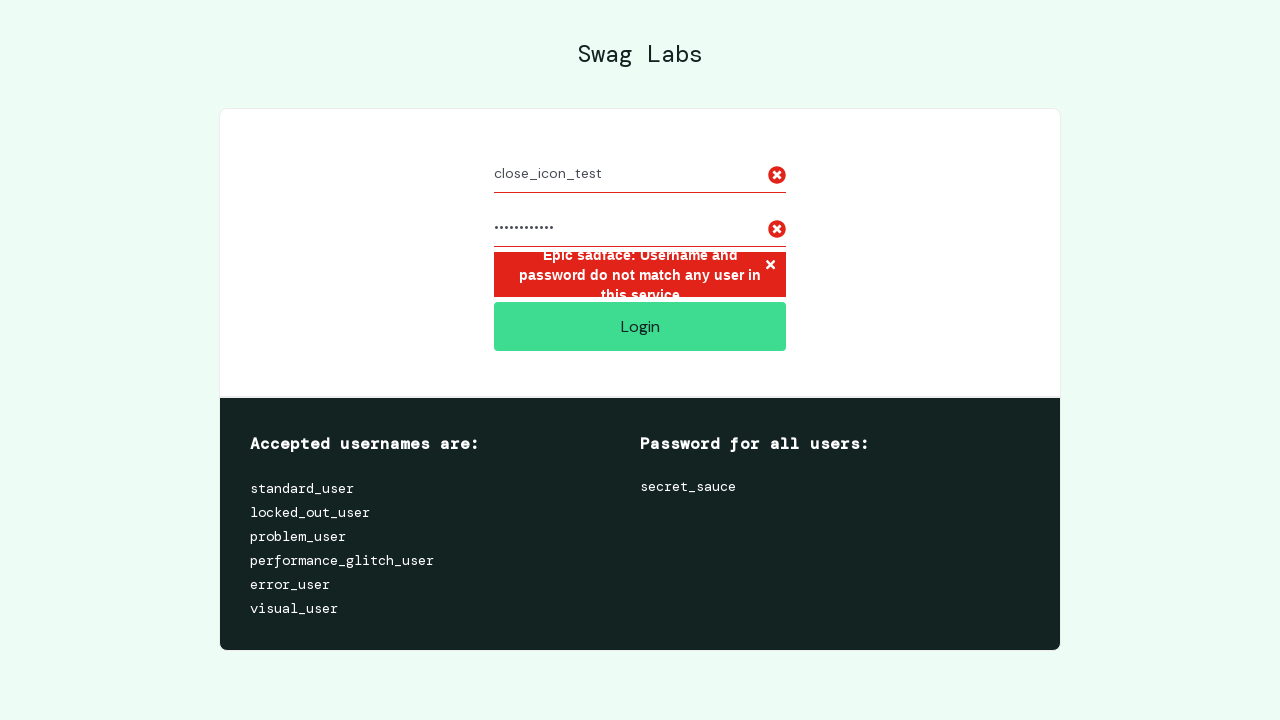

Error message container is now visible after failed login
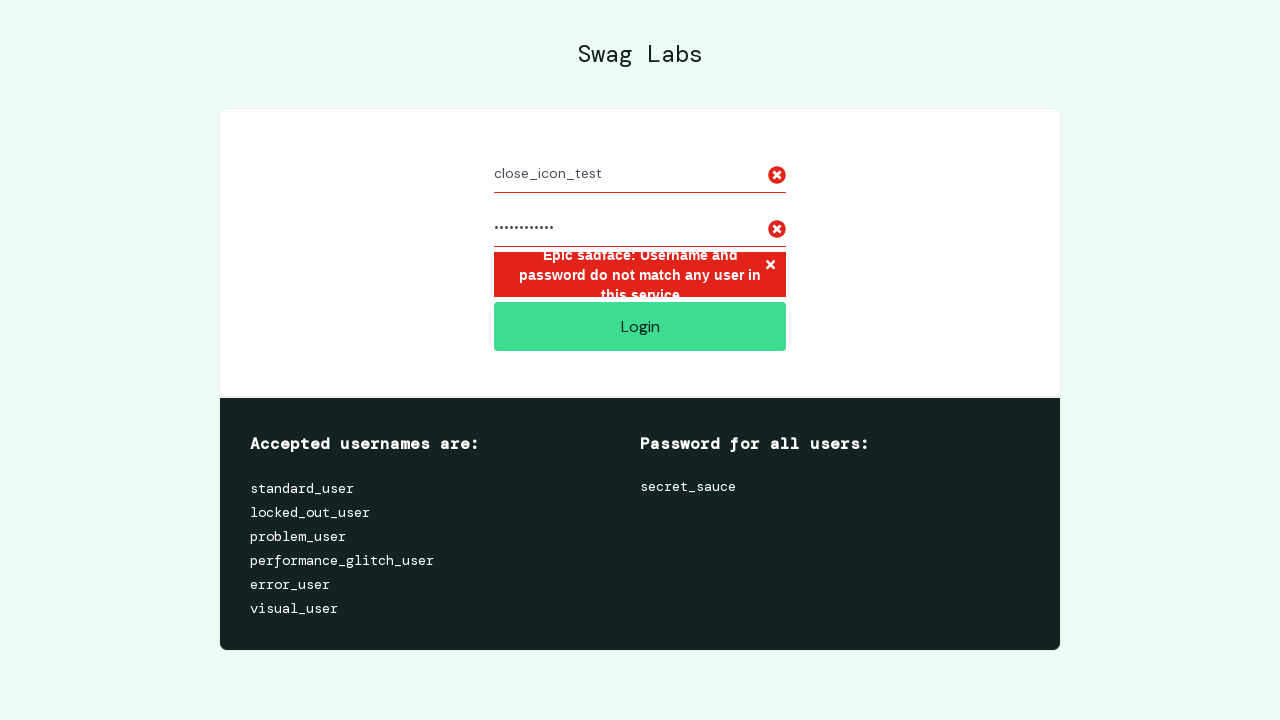

Clicked close button on error message at (770, 266) on xpath=//*[@id='login_button_container']/div/form/div[3]/h3/button
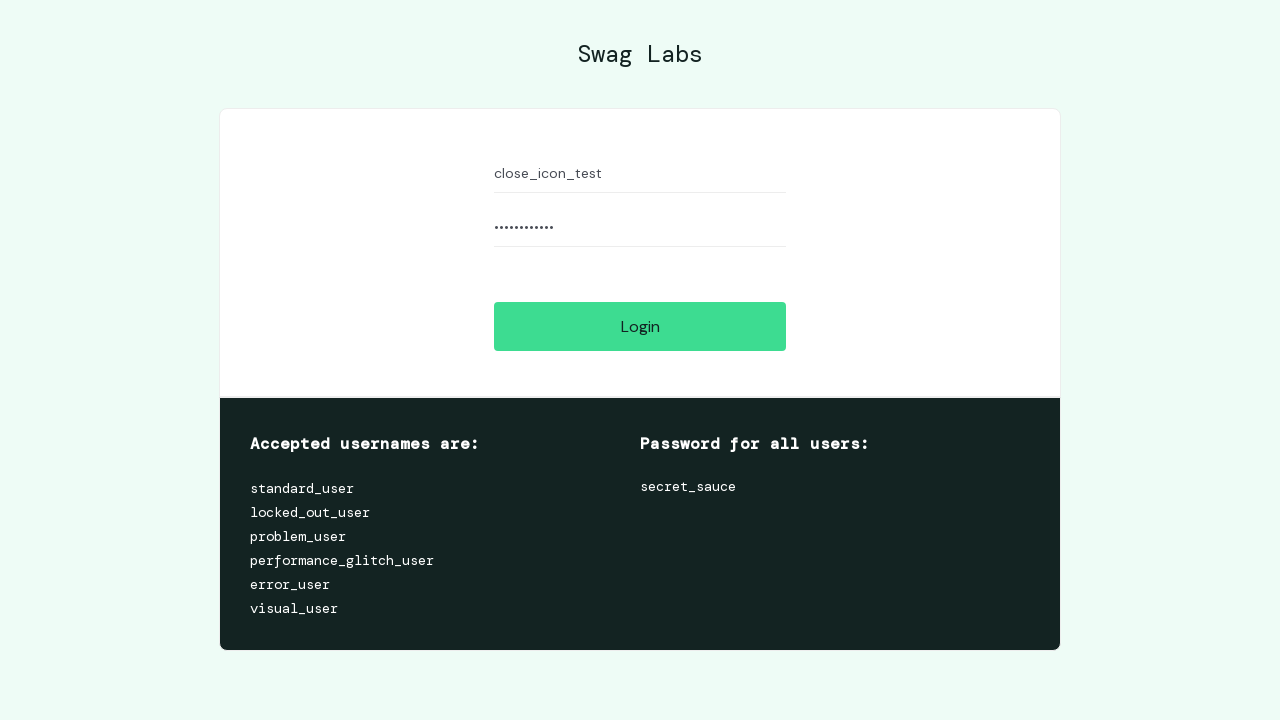

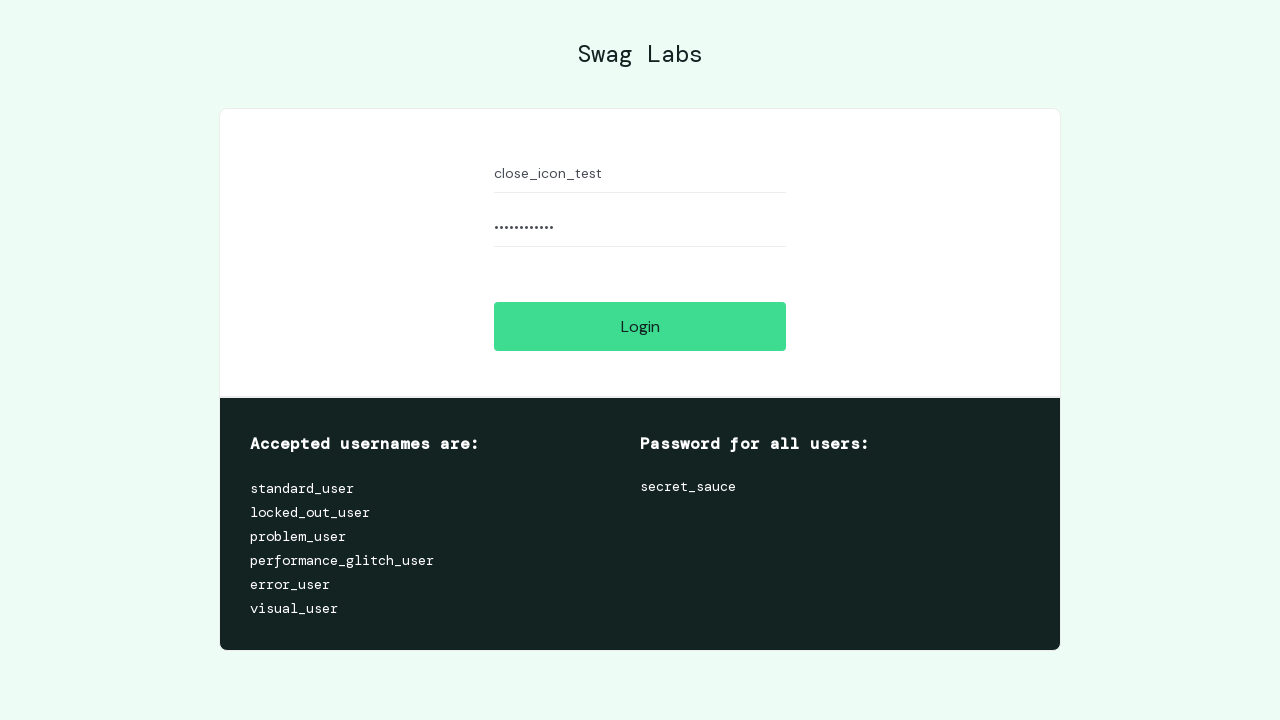